Tests iframe interaction by clicking on iFrame link, switching to the iframe context, and verifying the content inside

Starting URL: http://the-internet.herokuapp.com/frames

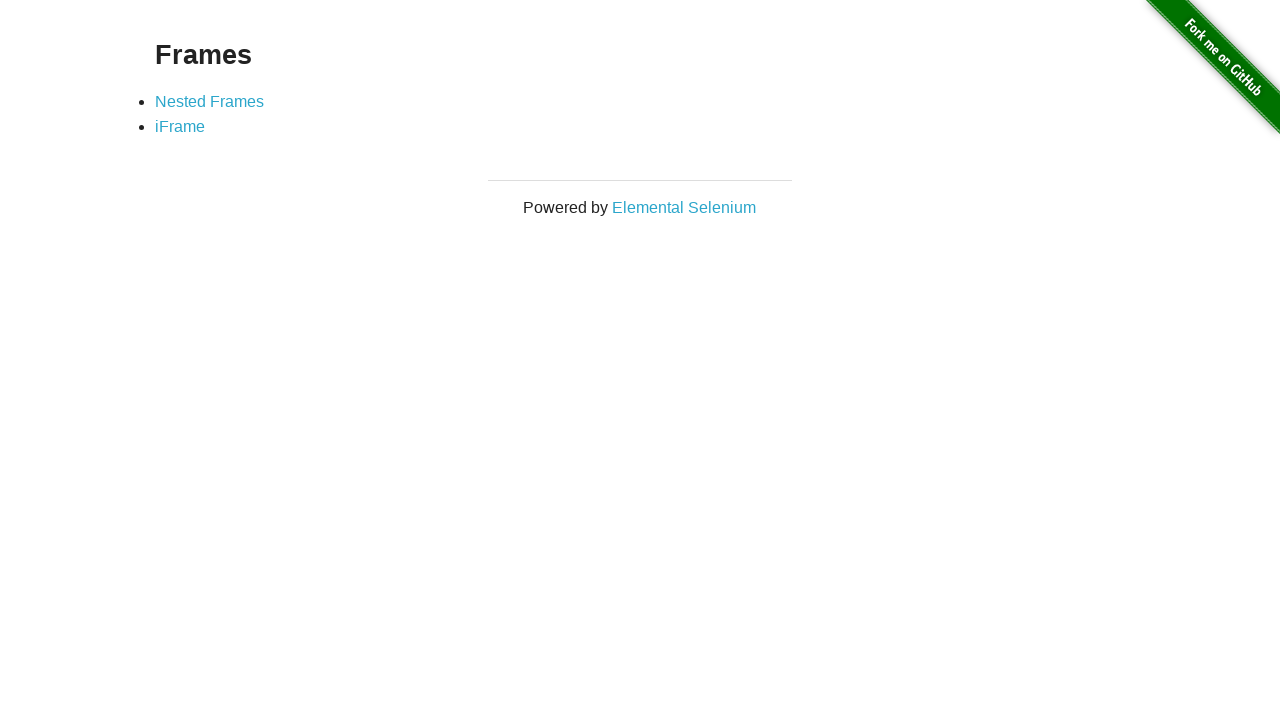

Clicked on iFrame link at (180, 127) on a:has-text('iFrame')
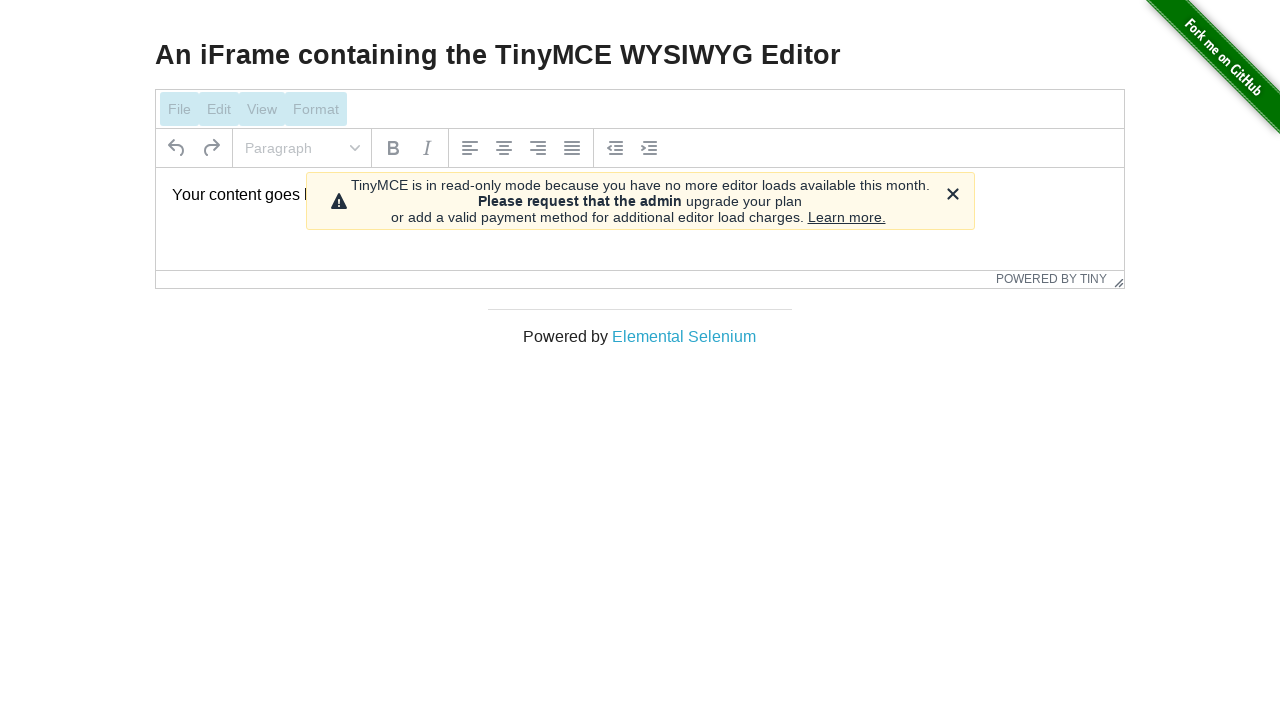

Switched to iframe context with name 'mce_0_ifr'
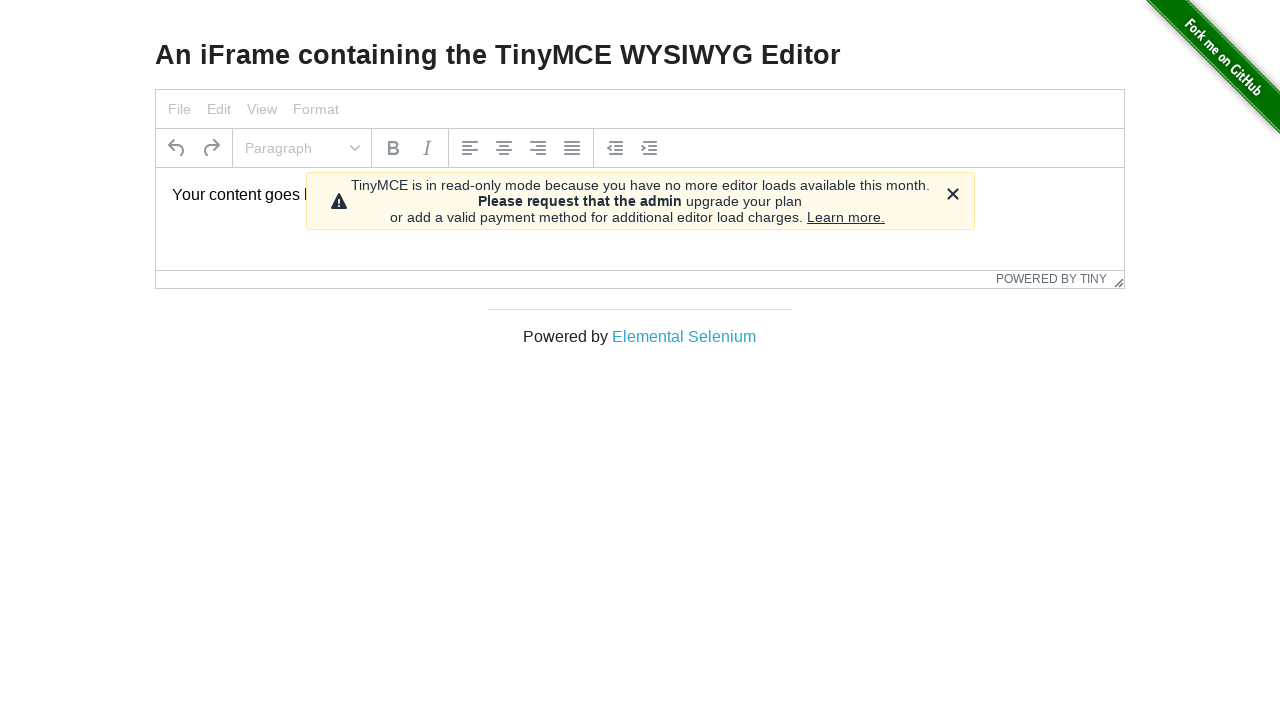

Waited for paragraph element to load in iframe
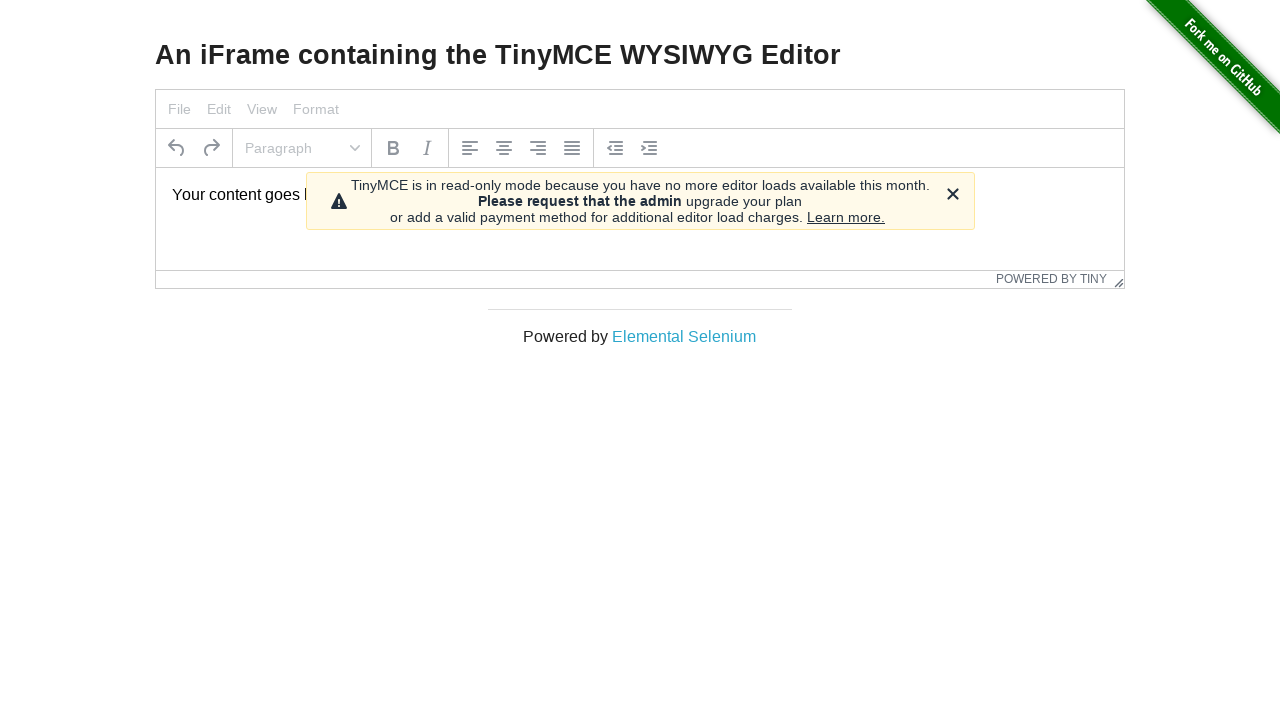

Retrieved text content from paragraph element in iframe
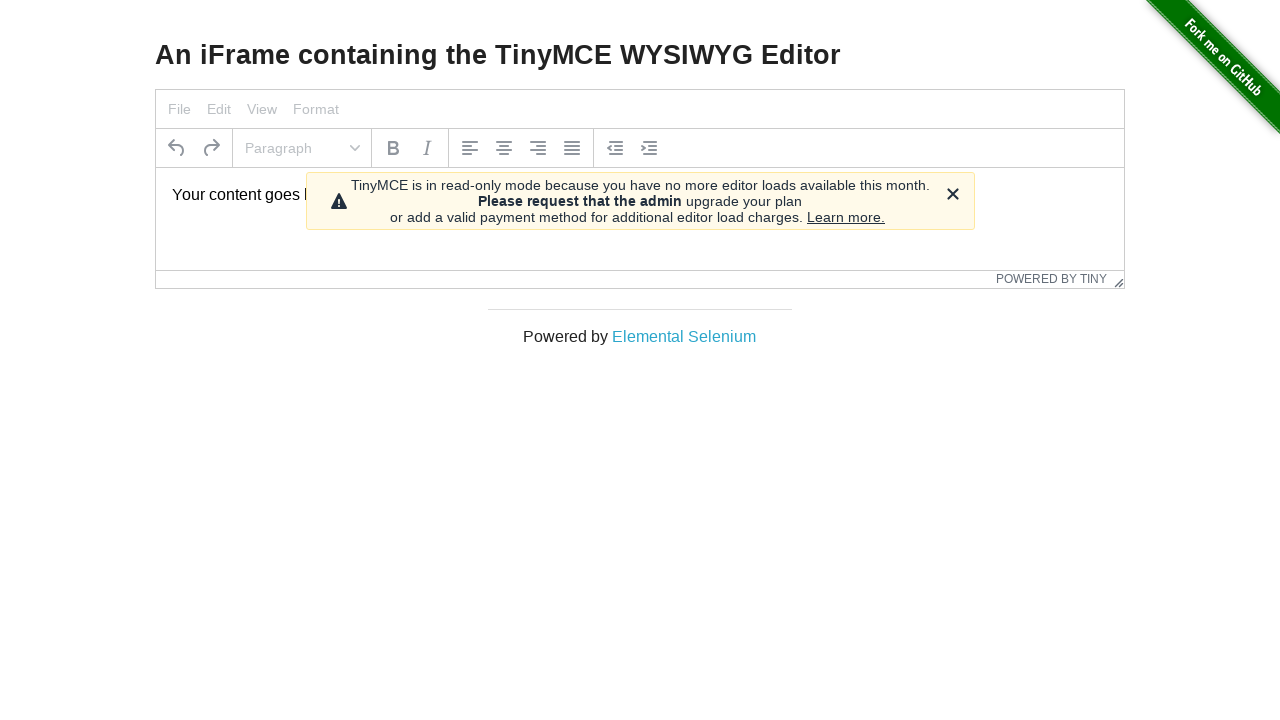

Verified iframe content matches expected text: 'Your content goes here.'
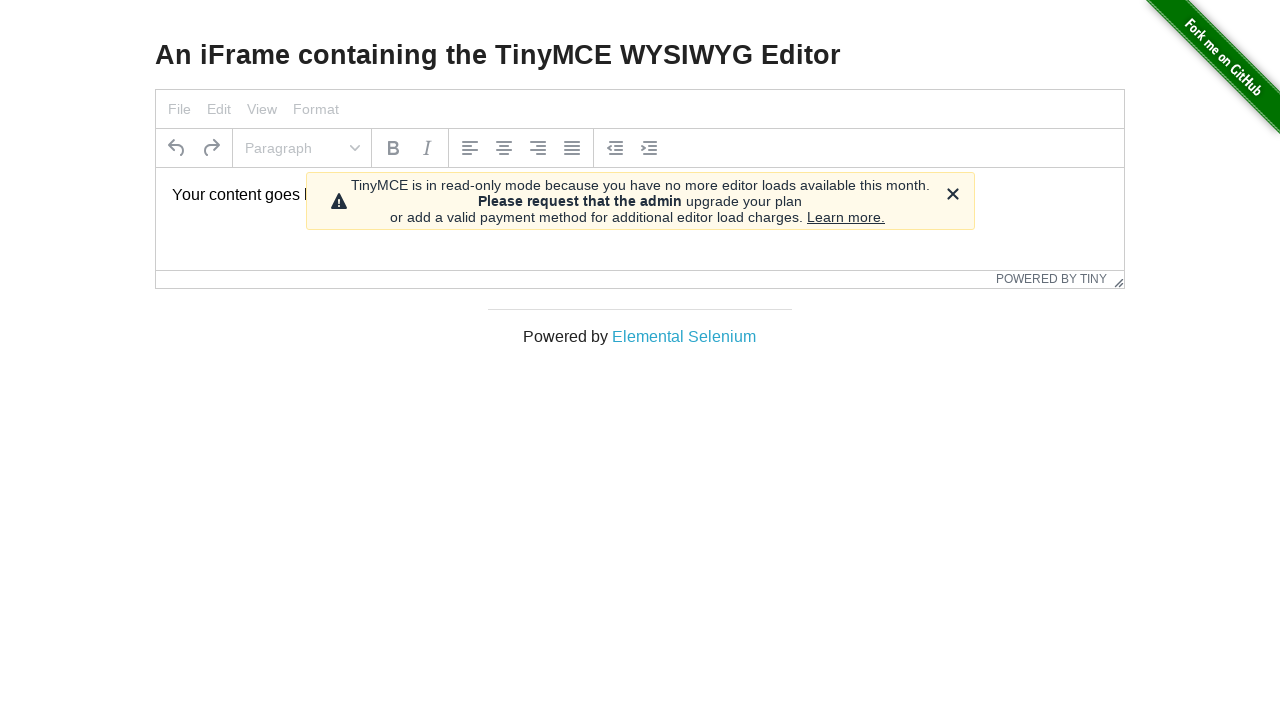

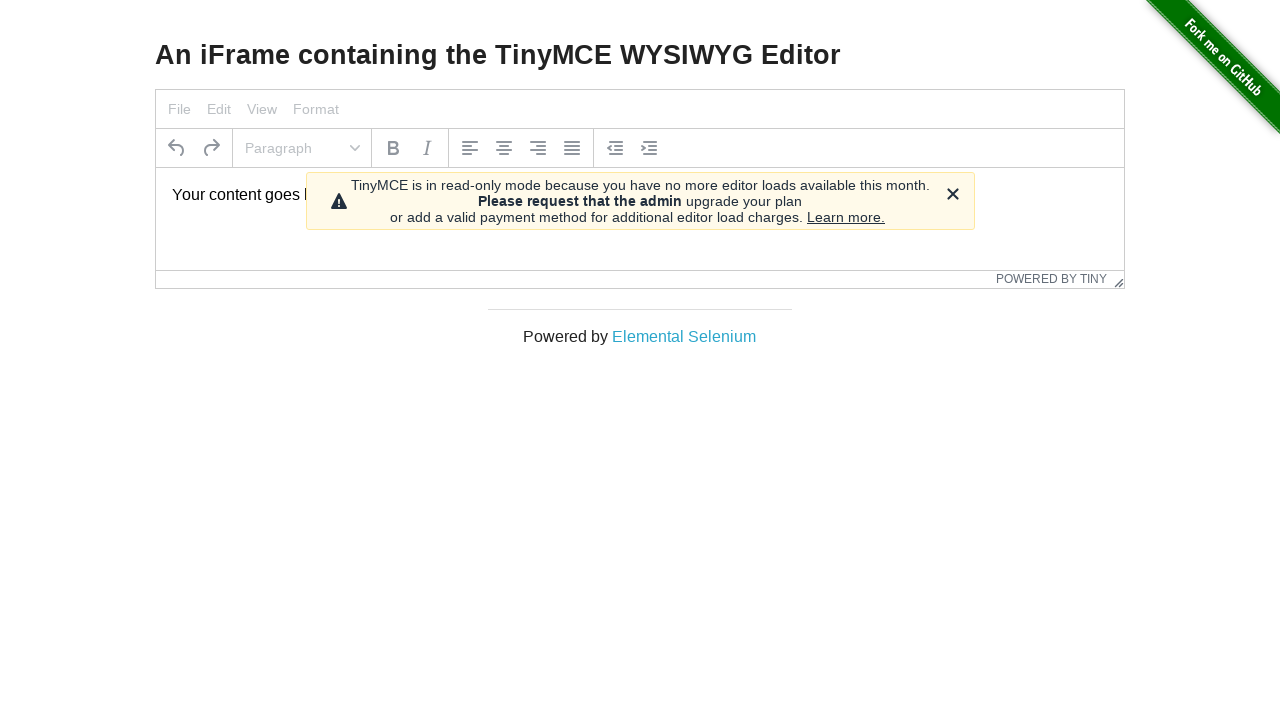